Tests dynamic button functionality by clicking buttons in sequence (Start, One, Two, Three) and verifying the displayed message

Starting URL: https://testpages.herokuapp.com/styled/dynamic-buttons-disabled.html

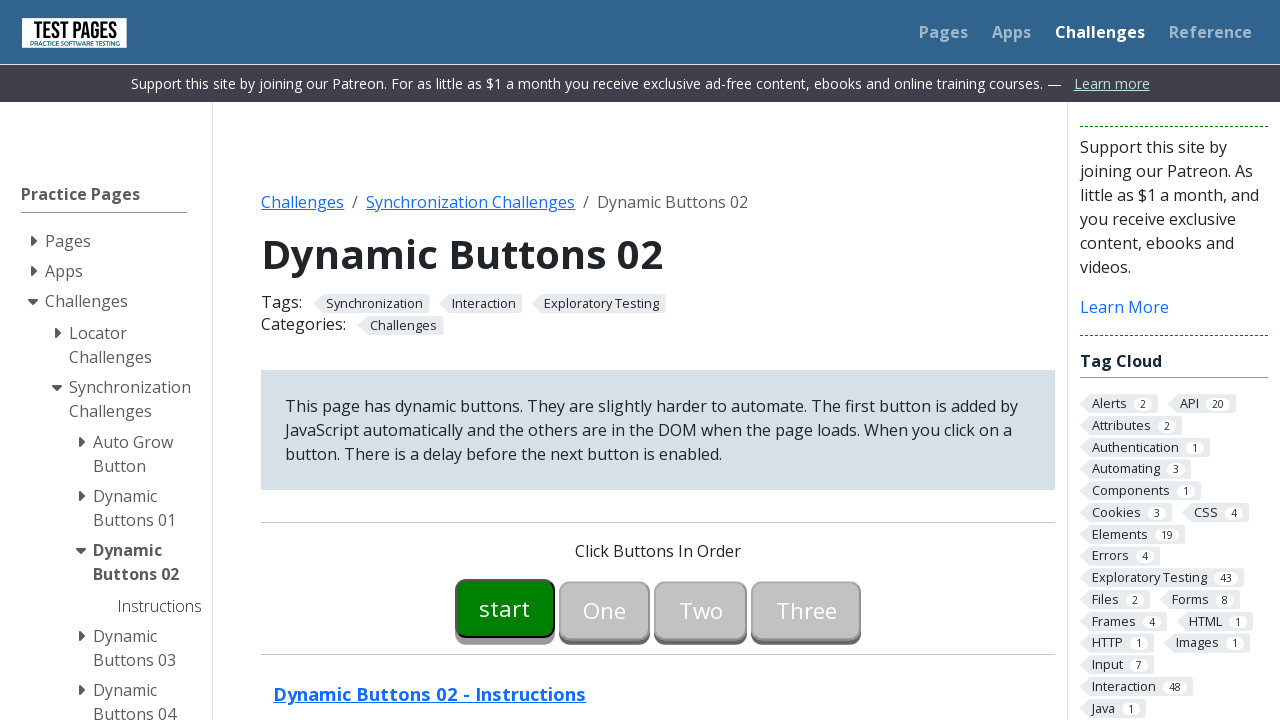

Clicked Start button (#button00) at (505, 608) on #button00
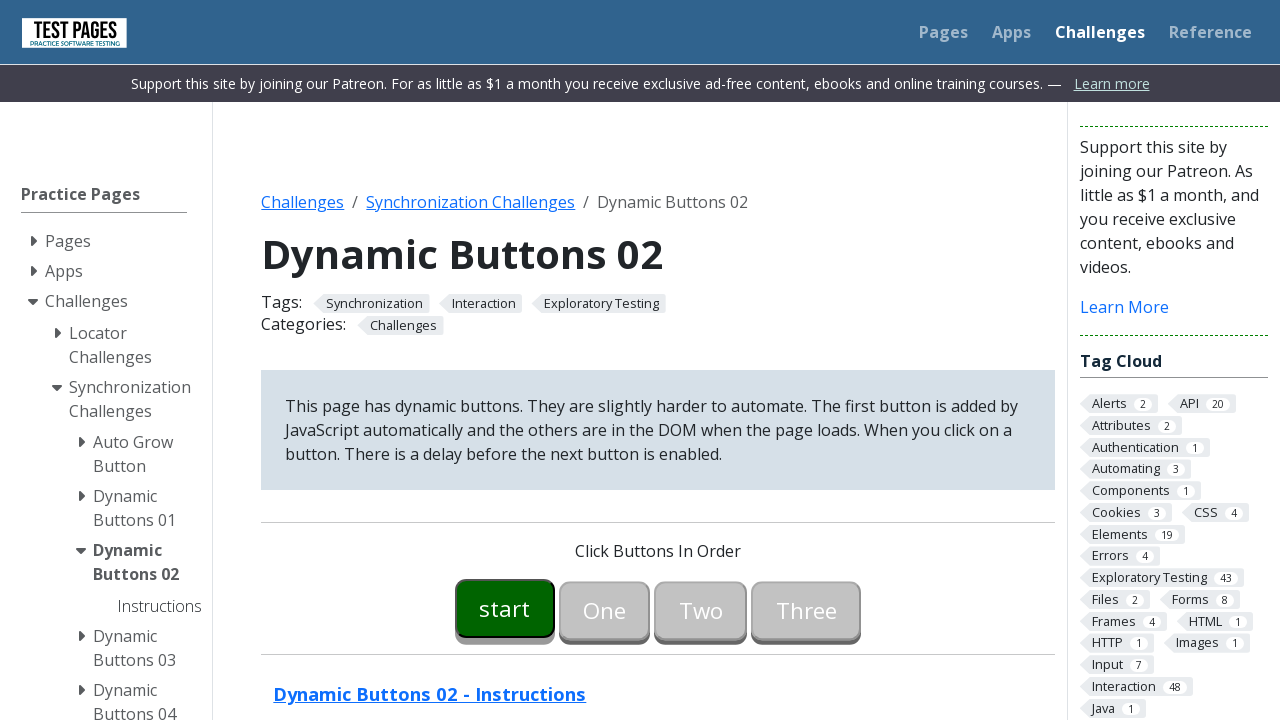

Waited 3000ms after clicking Start button
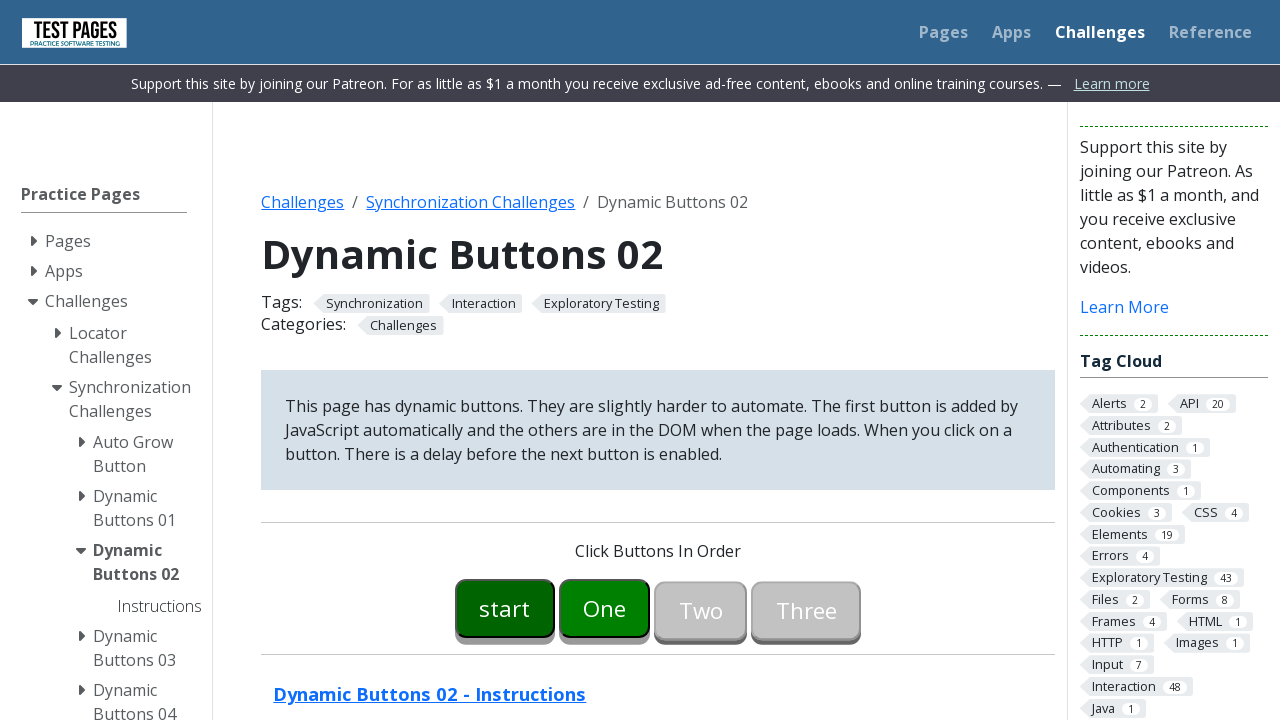

Clicked One button (#button01) at (605, 608) on #button01
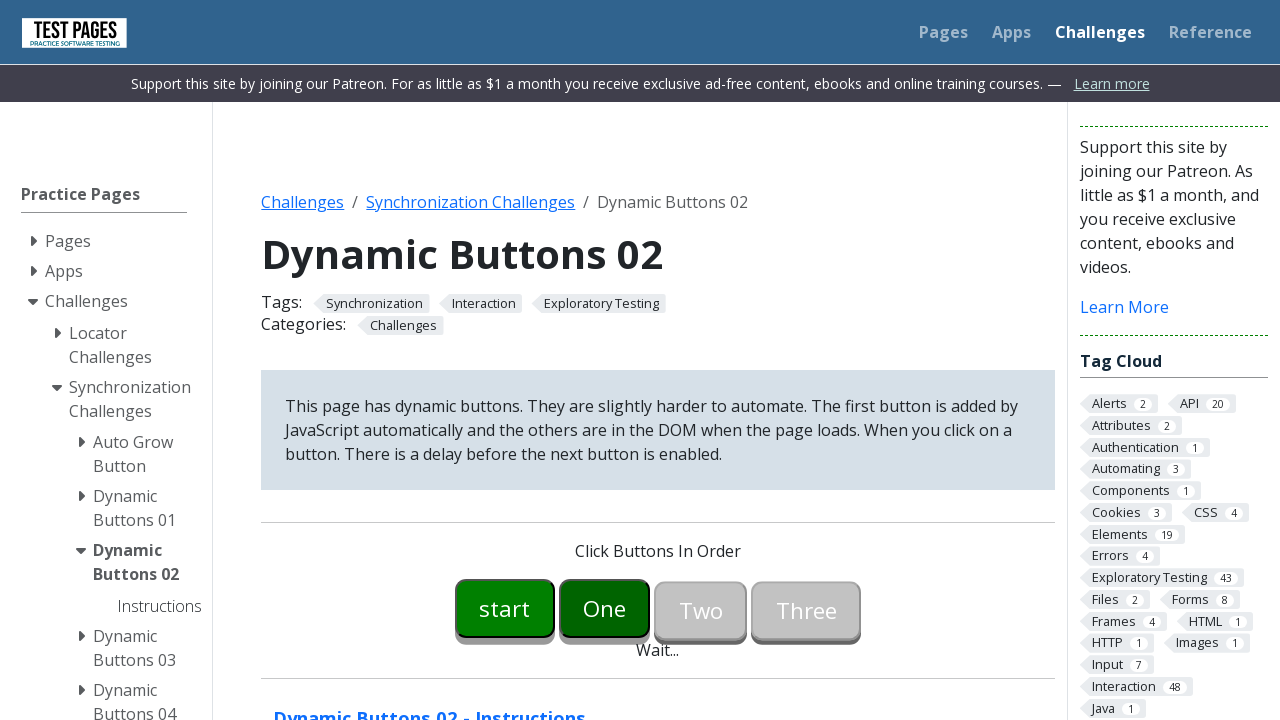

Waited 4000ms after clicking One button
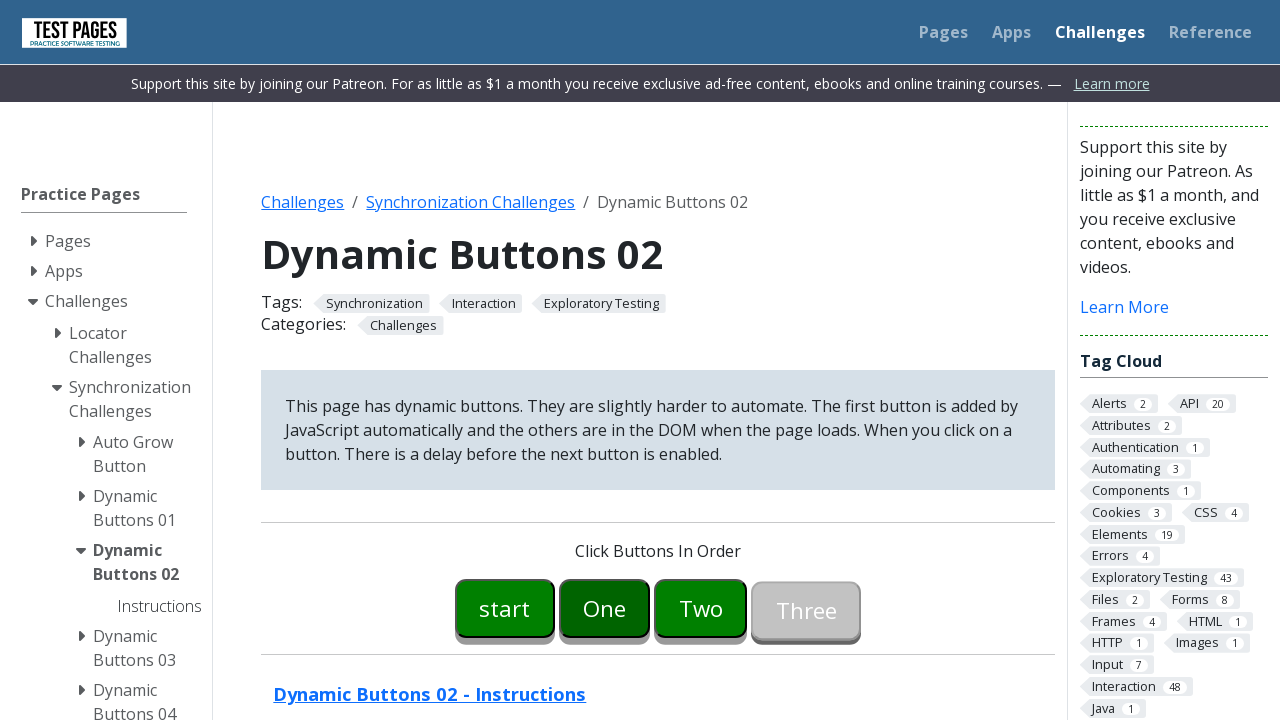

Clicked Two button (#button02) at (701, 608) on #button02
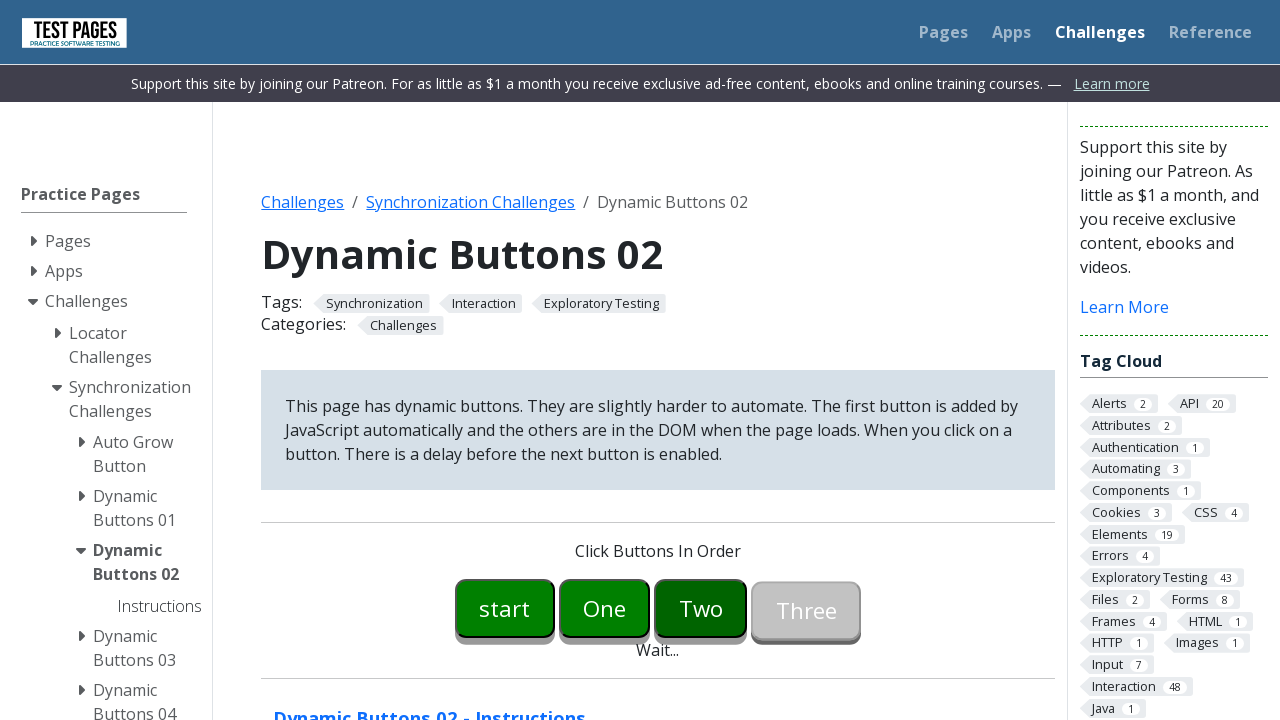

Waited 6000ms after clicking Two button
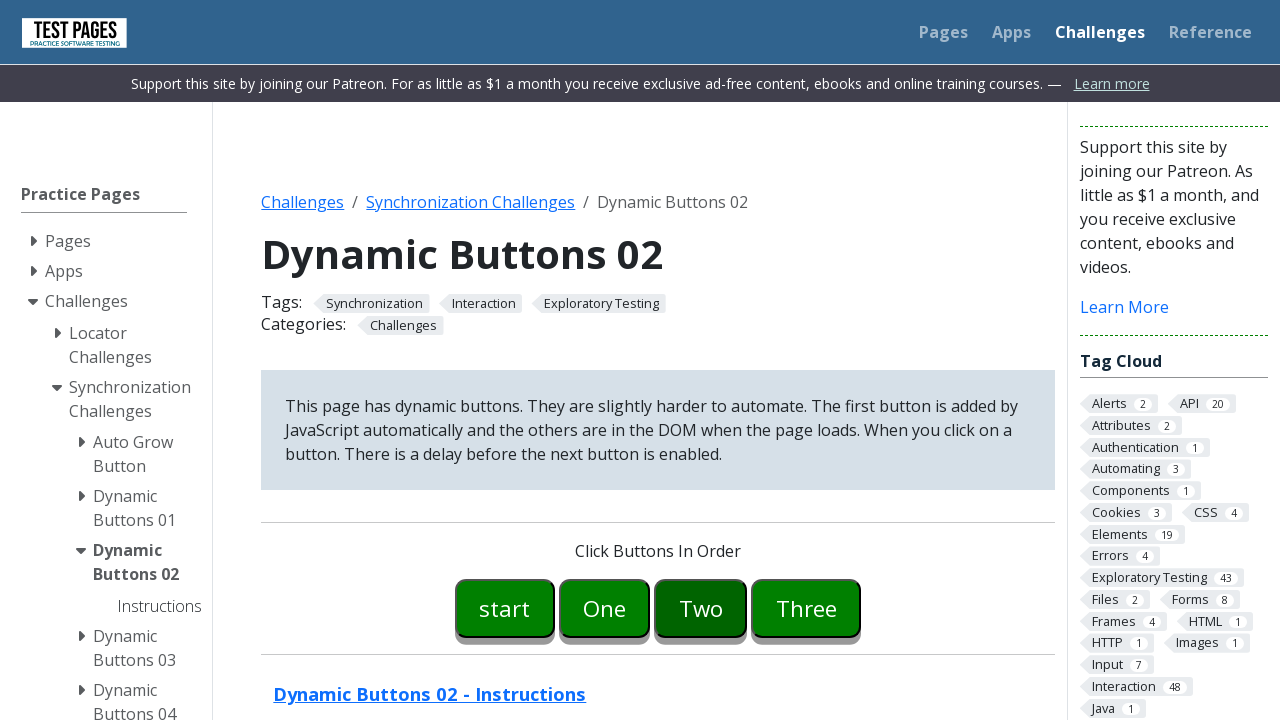

Clicked Three button (#button03) at (806, 608) on #button03
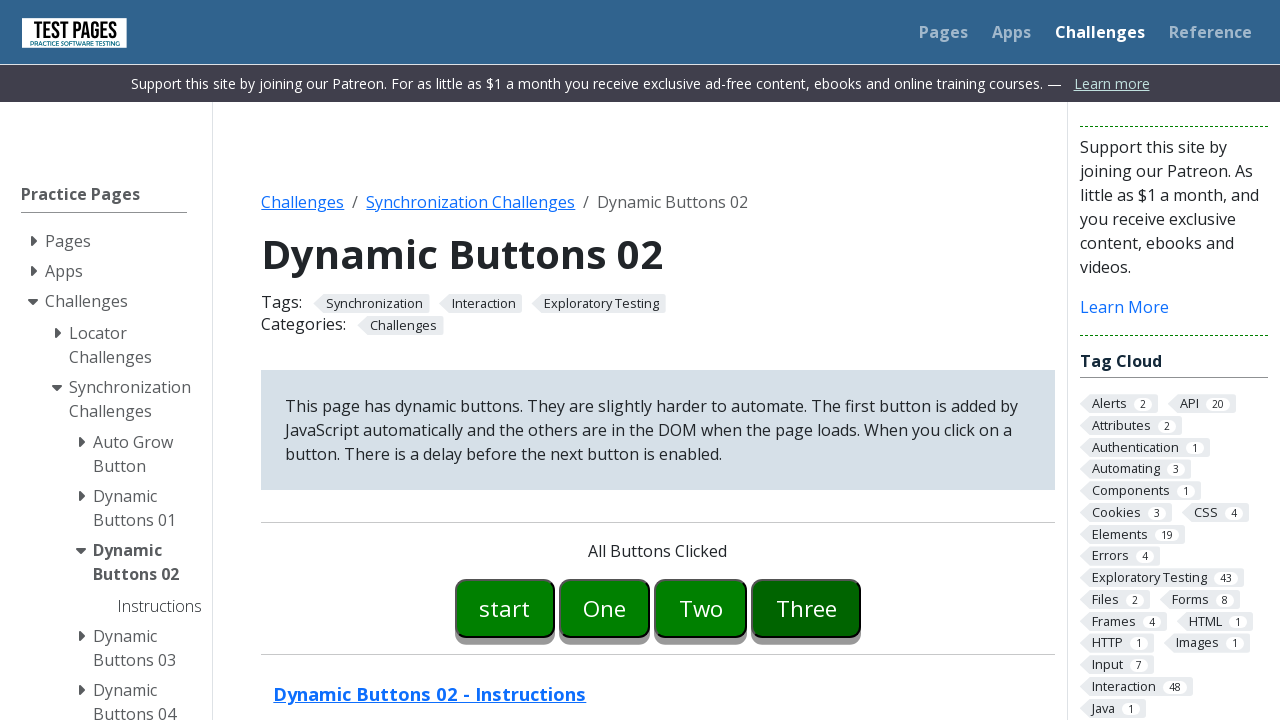

Waited 5000ms after clicking Three button
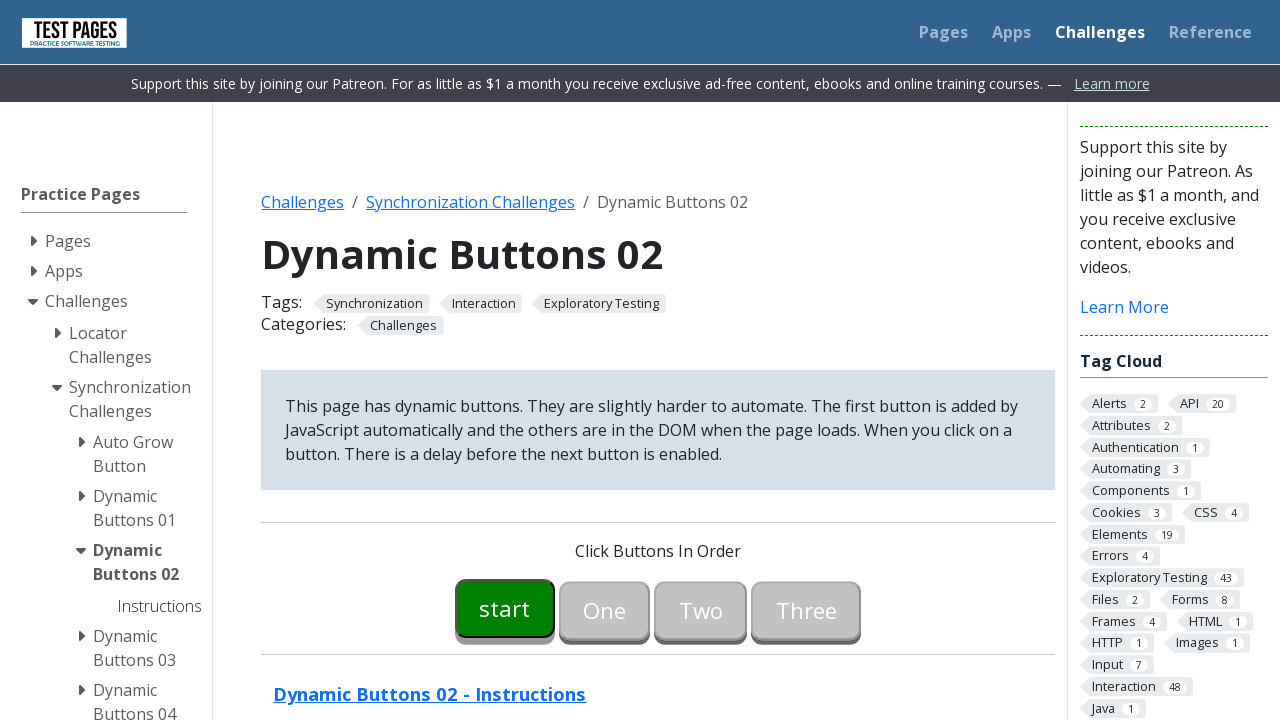

Located message element (#buttonmessage)
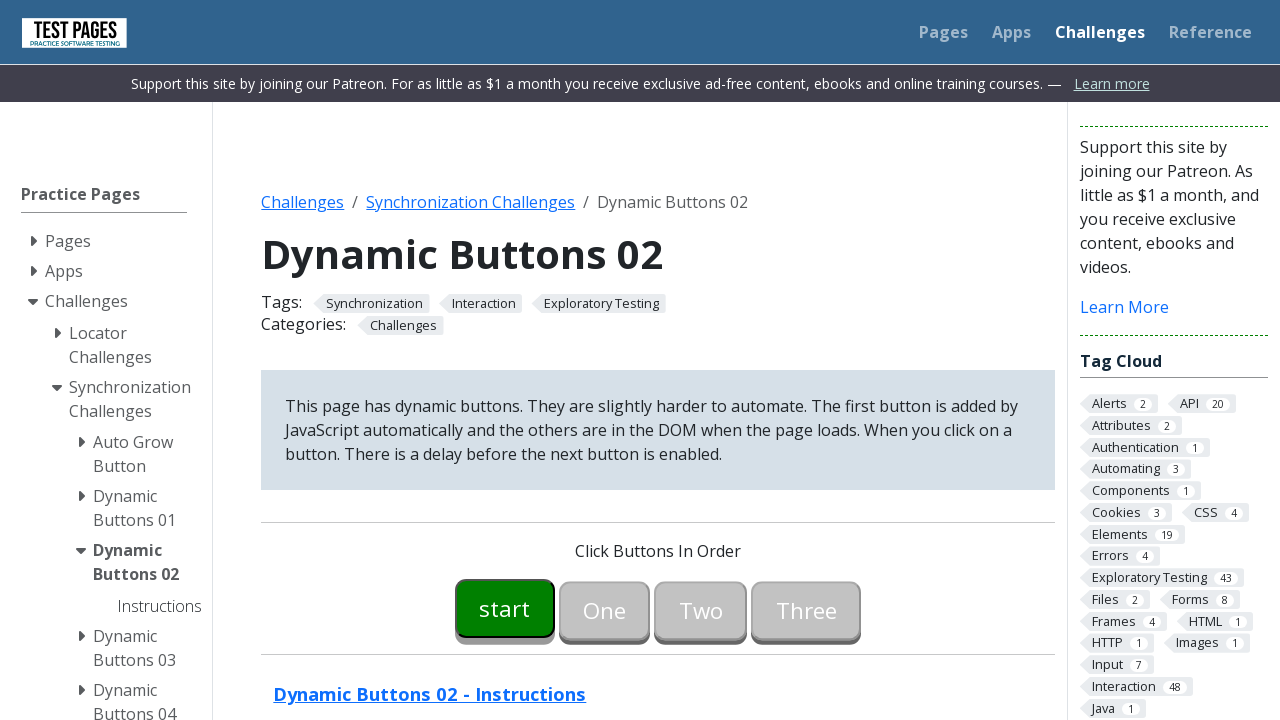

Verified message text is 'Click Buttons In Order'
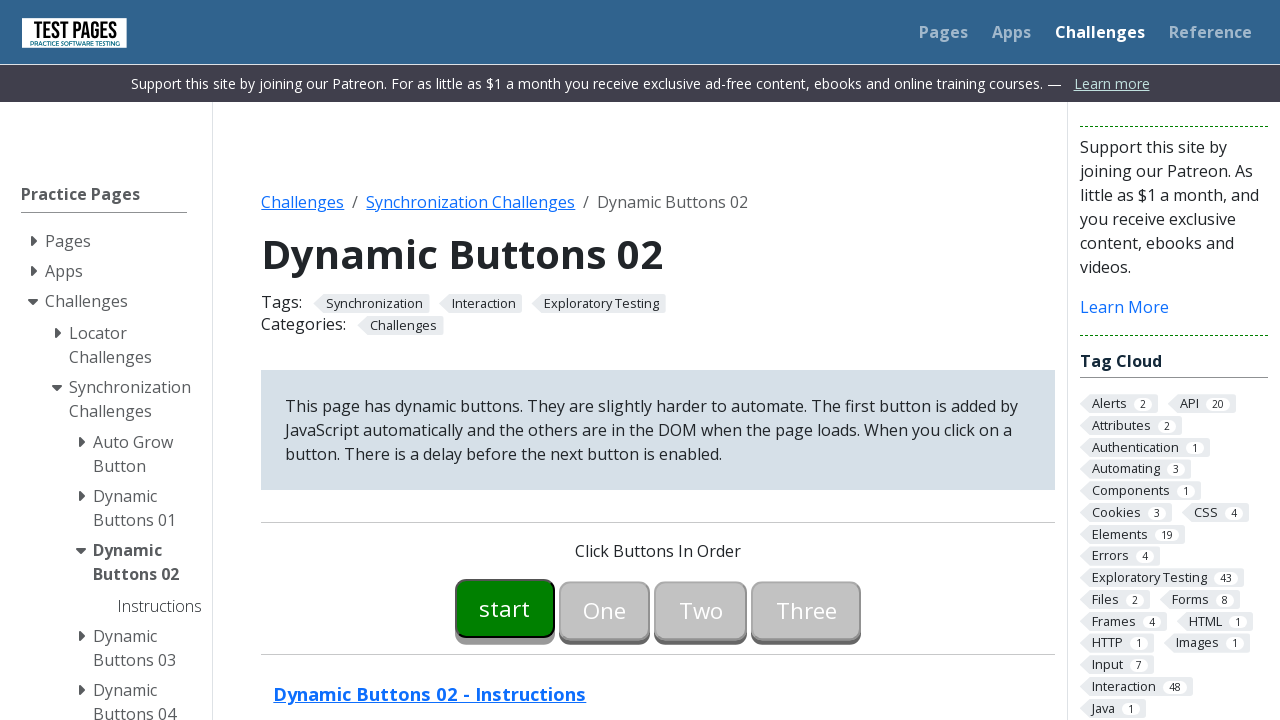

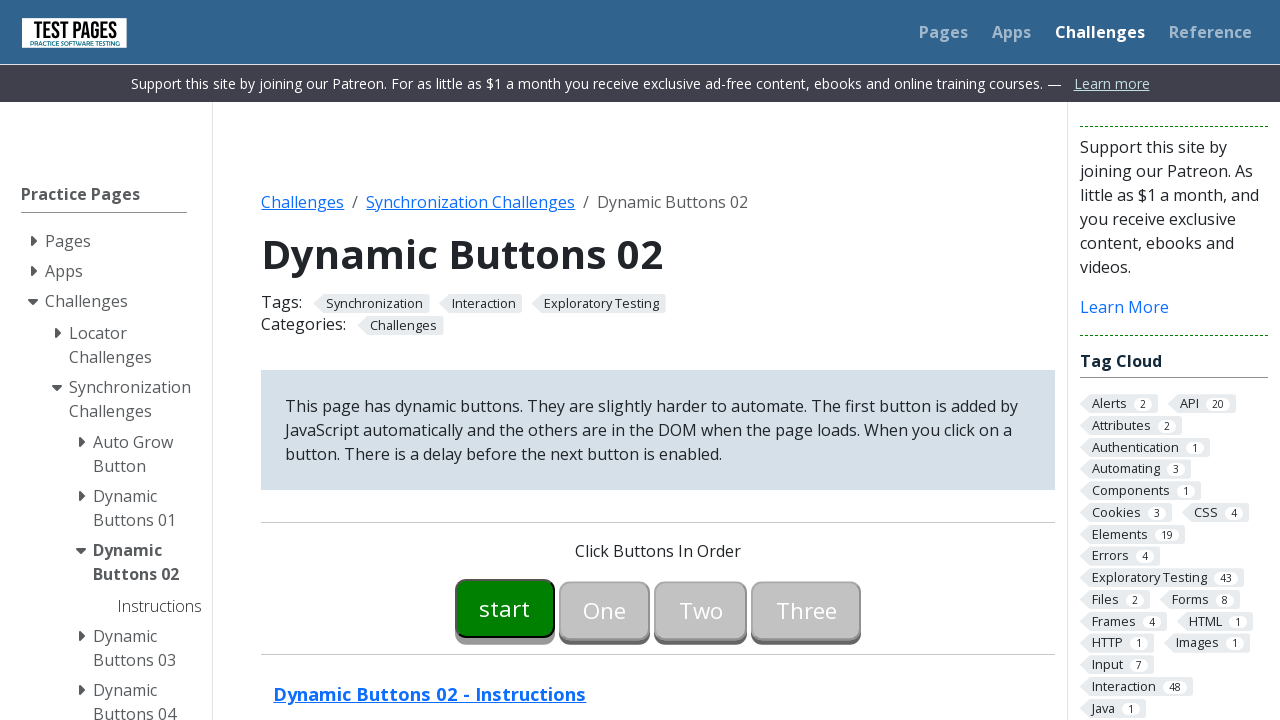